Navigates to a login page and uses JavaScript evaluation to modify the page title text via DOM manipulation, demonstrating client-side text modification capabilities.

Starting URL: https://nikita-filonov.github.io/qa-automation-engineer-ui-course/#/auth/login

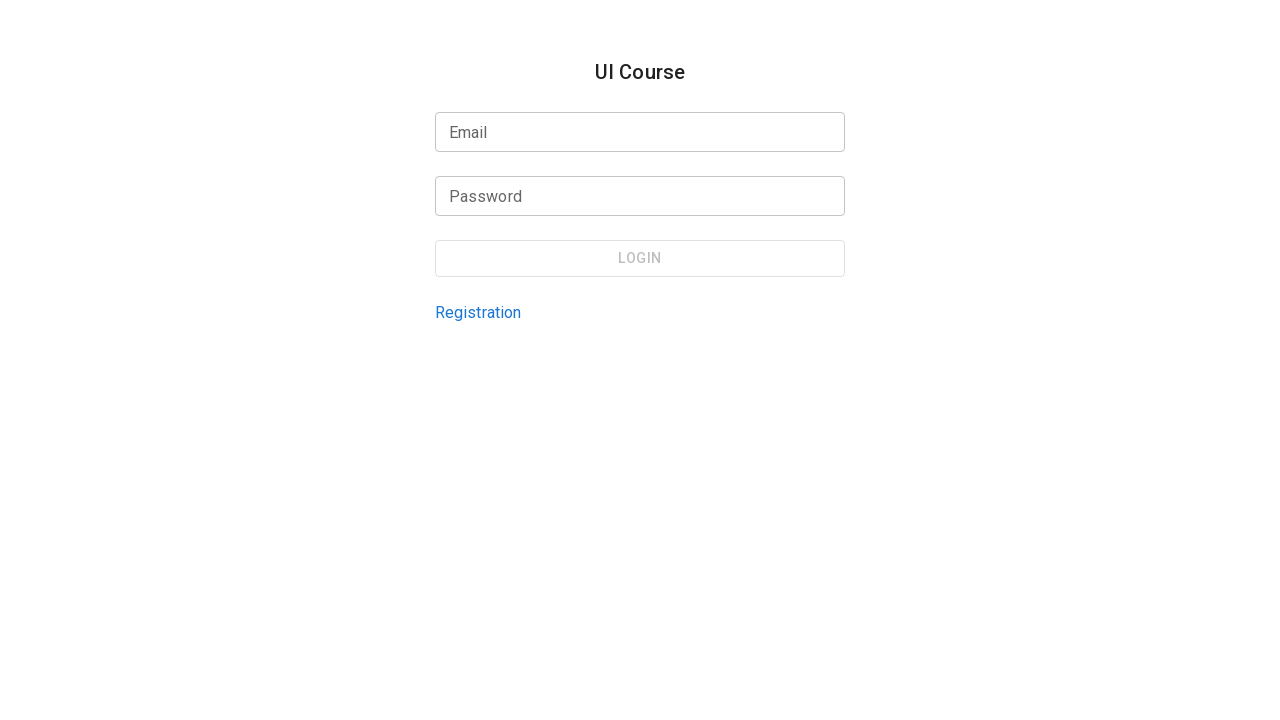

Waited for page to fully load (networkidle)
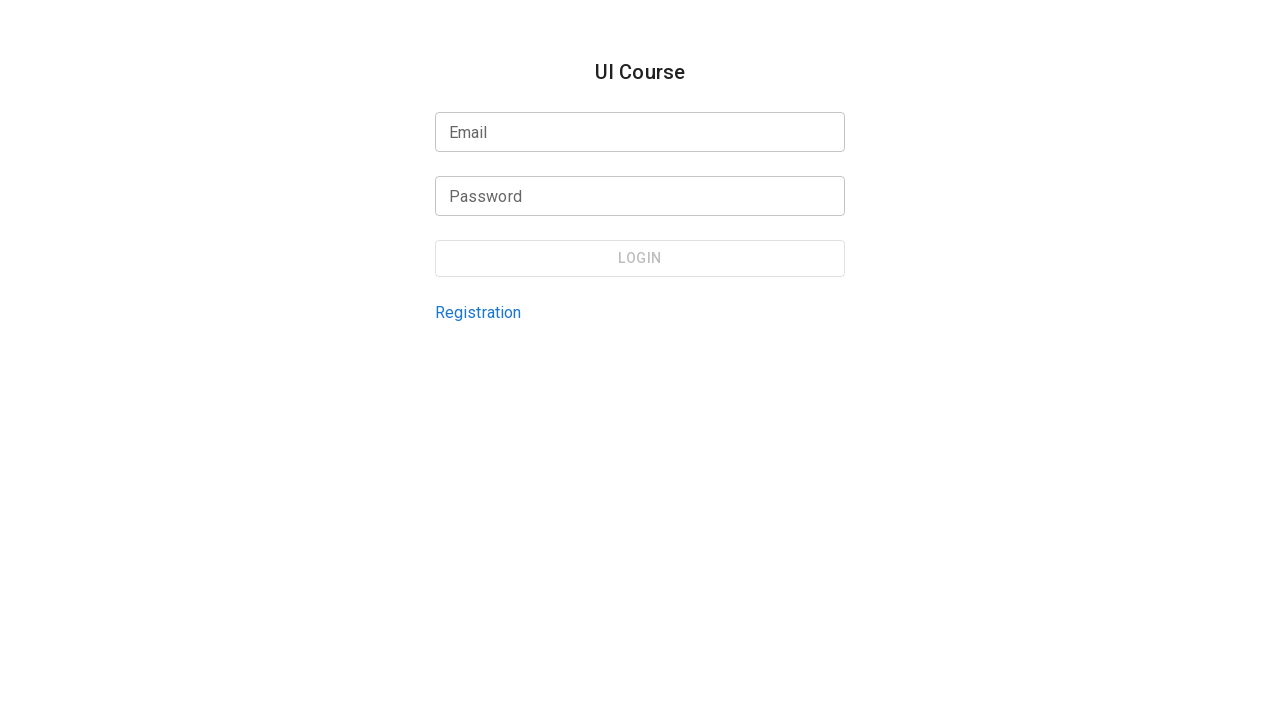

Modified page title text via DOM manipulation using JavaScript evaluation
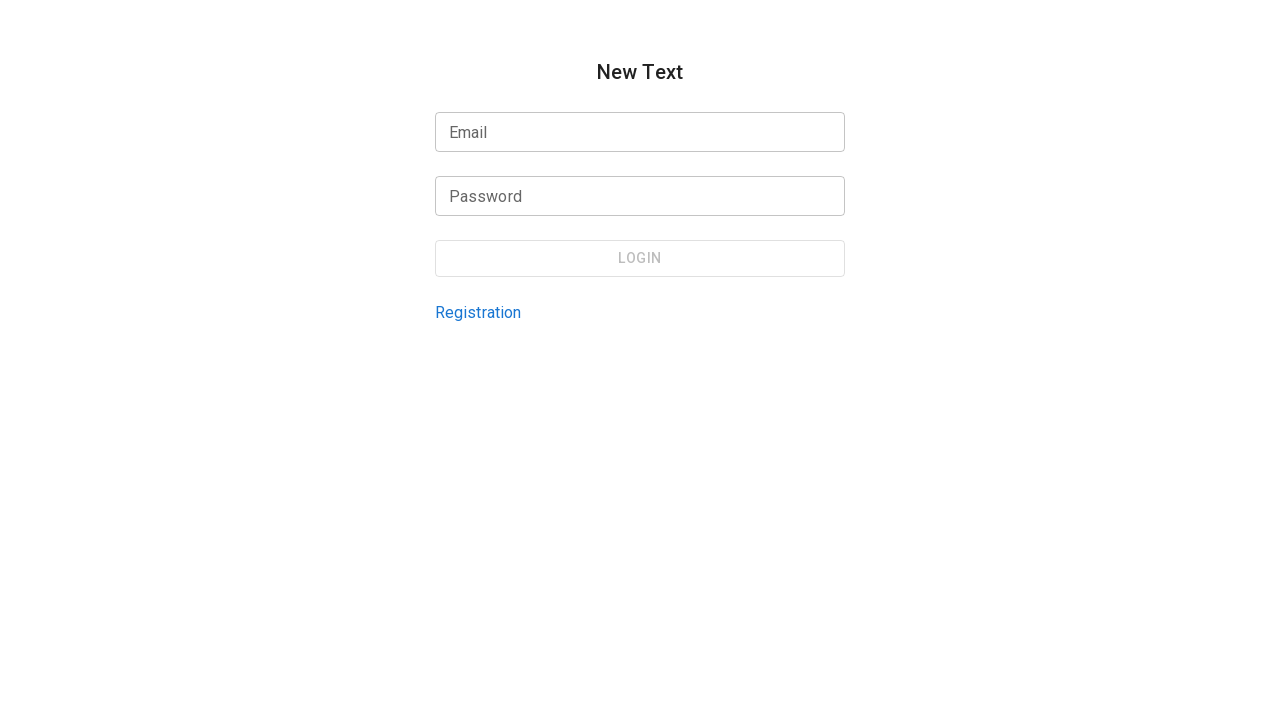

Verified the title element is present after DOM modification
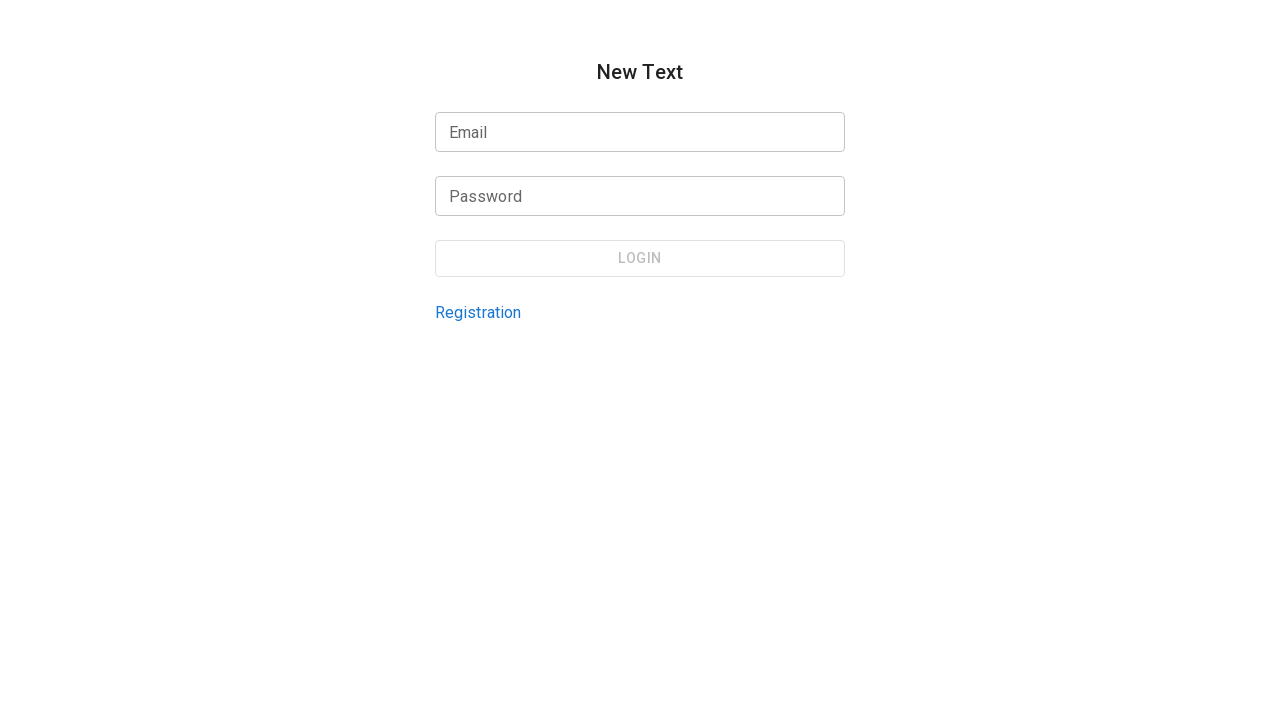

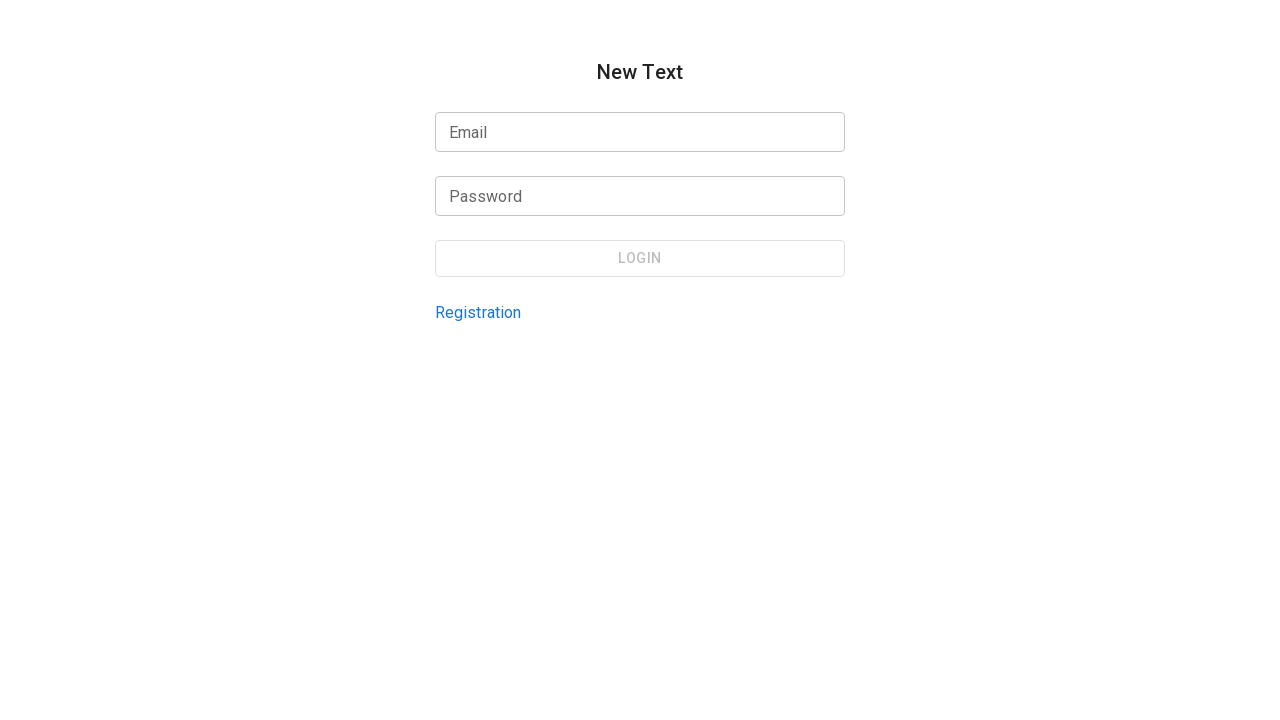